Tests addition with a negative number

Starting URL: https://testsheepnz.github.io/BasicCalculator.html

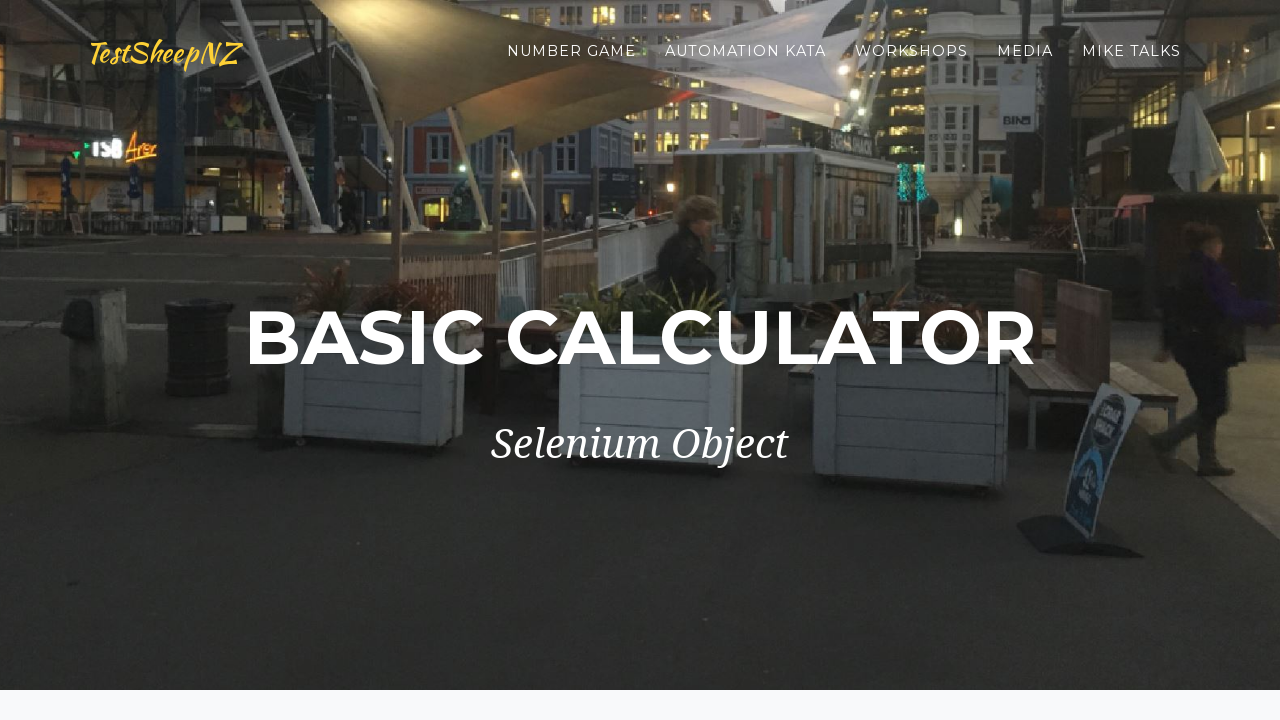

Scrolled down 900 pixels to view calculator
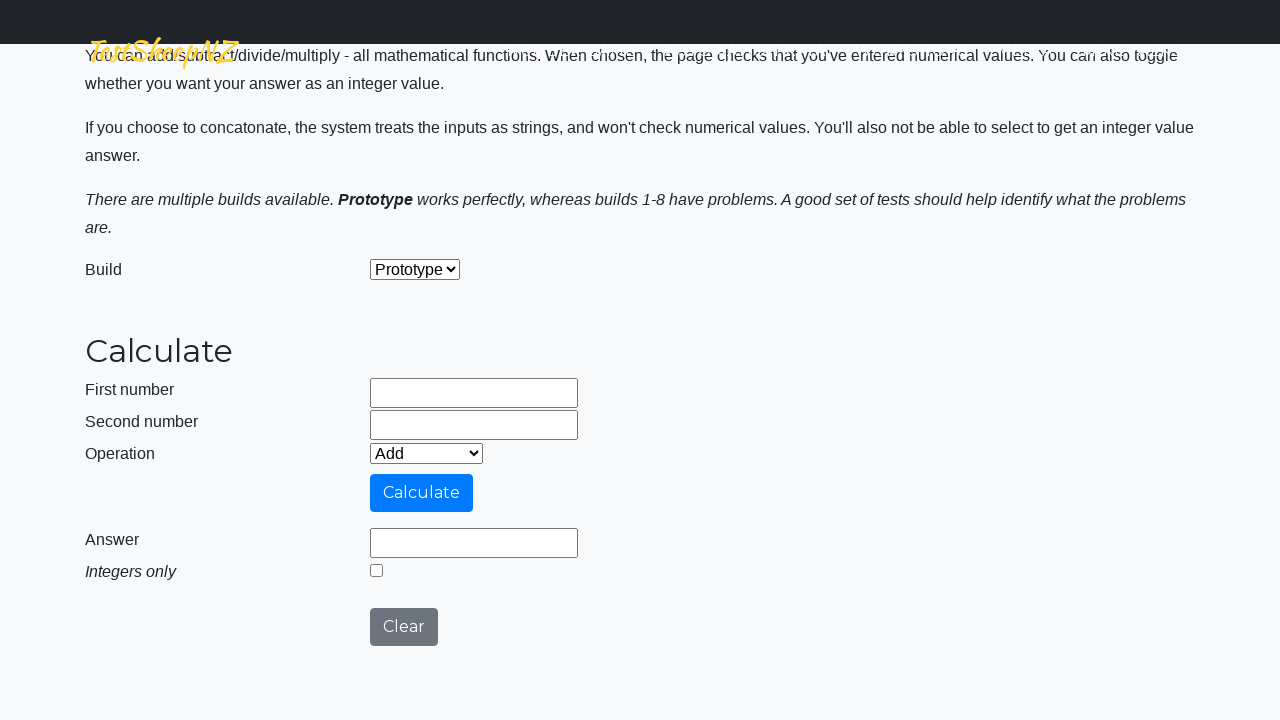

Entered 5 in first number field on #number1Field
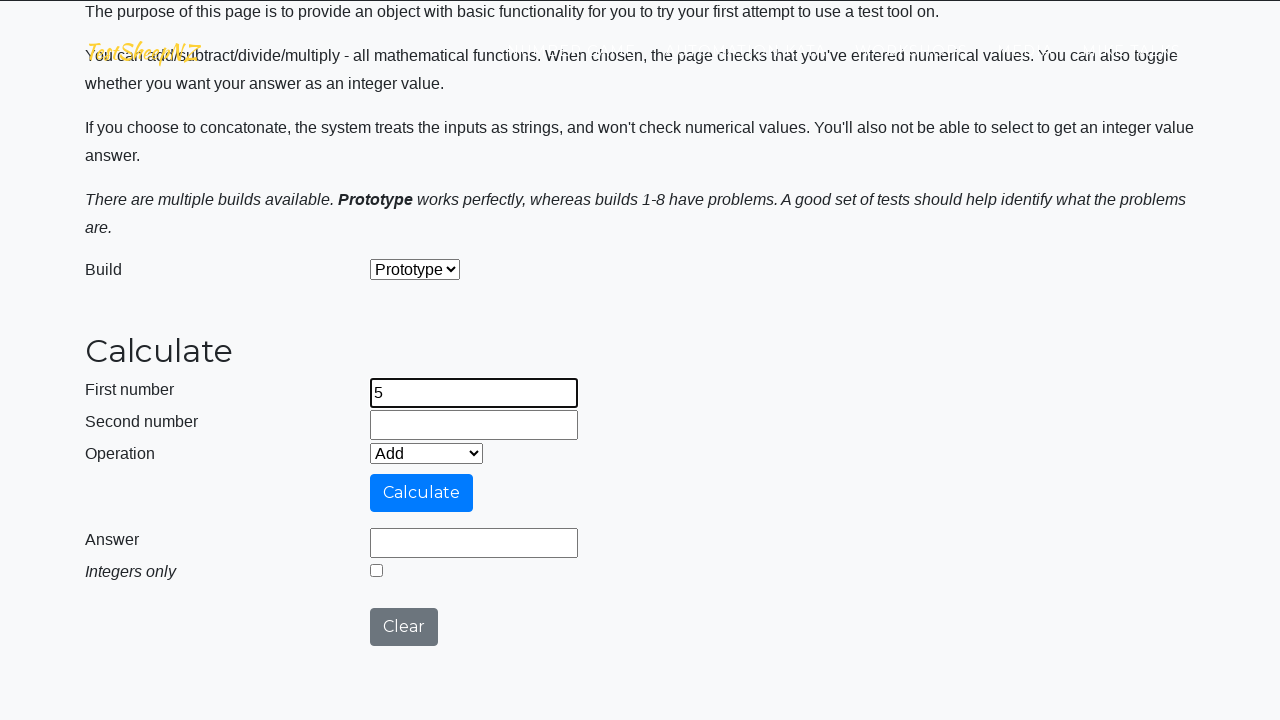

Entered -5 in second number field on #number2Field
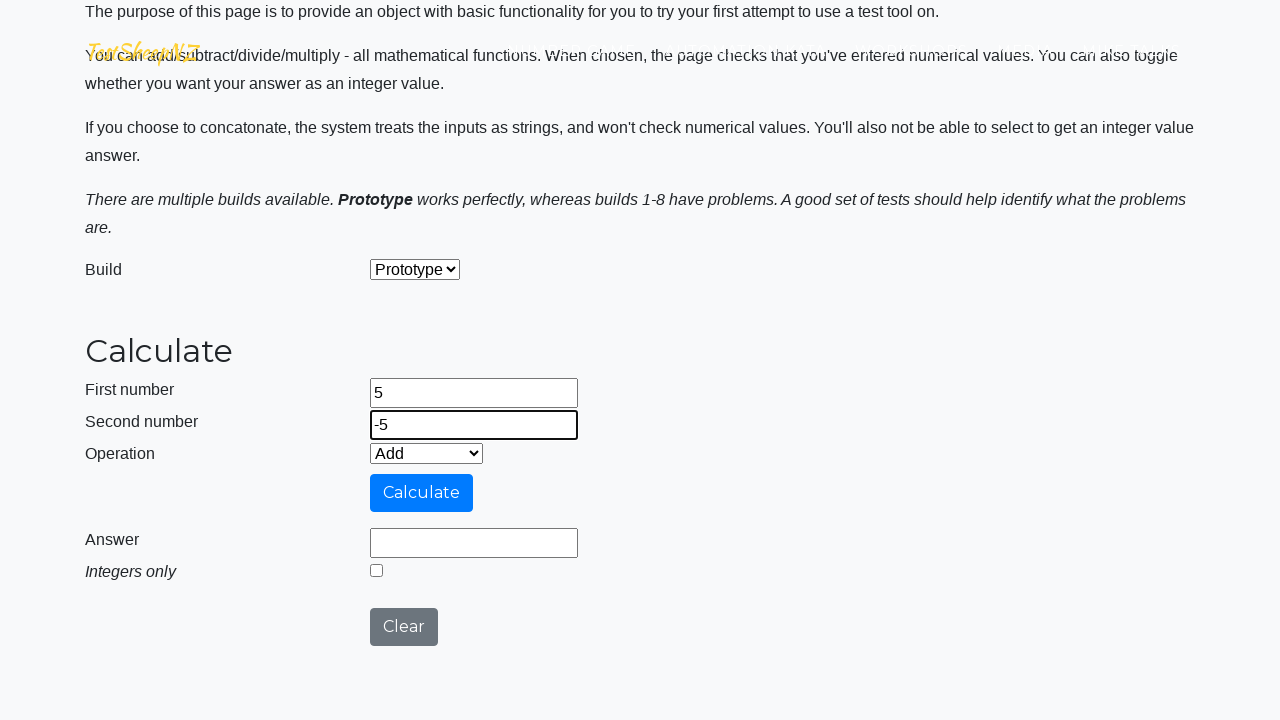

Selected Add operation from dropdown on #selectOperationDropdown
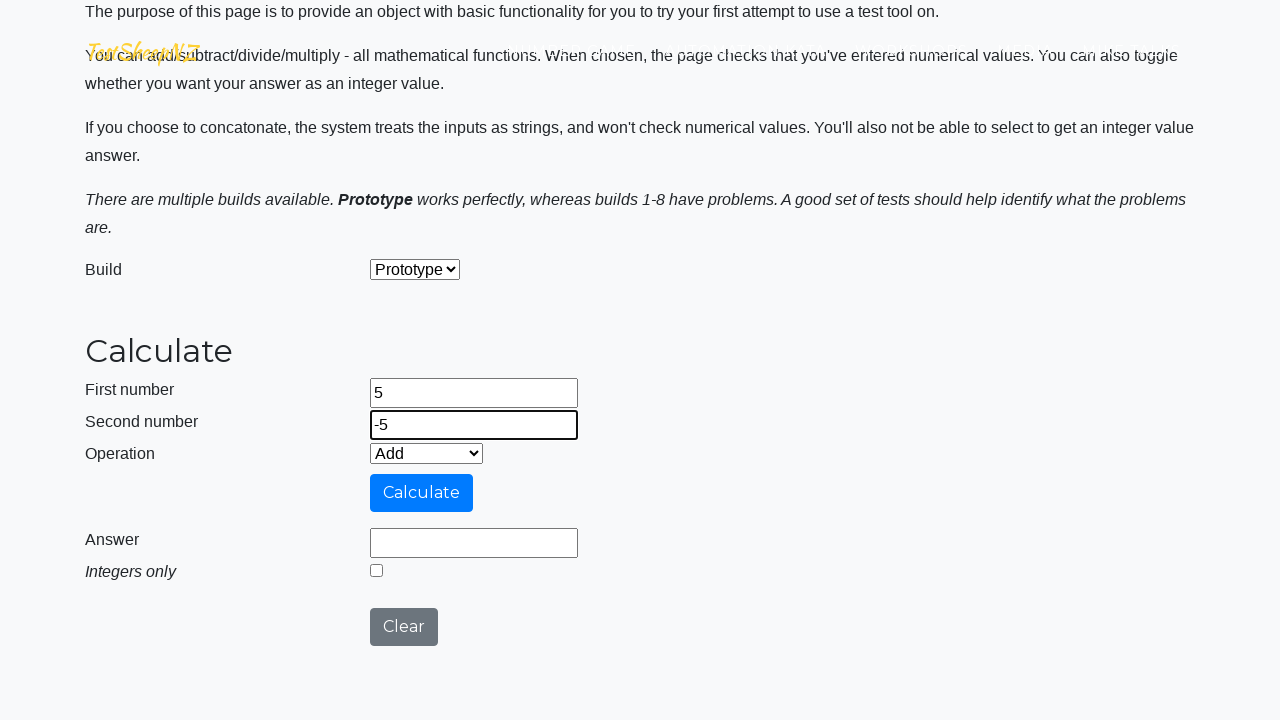

Clicked calculate button at (422, 493) on #calculateButton
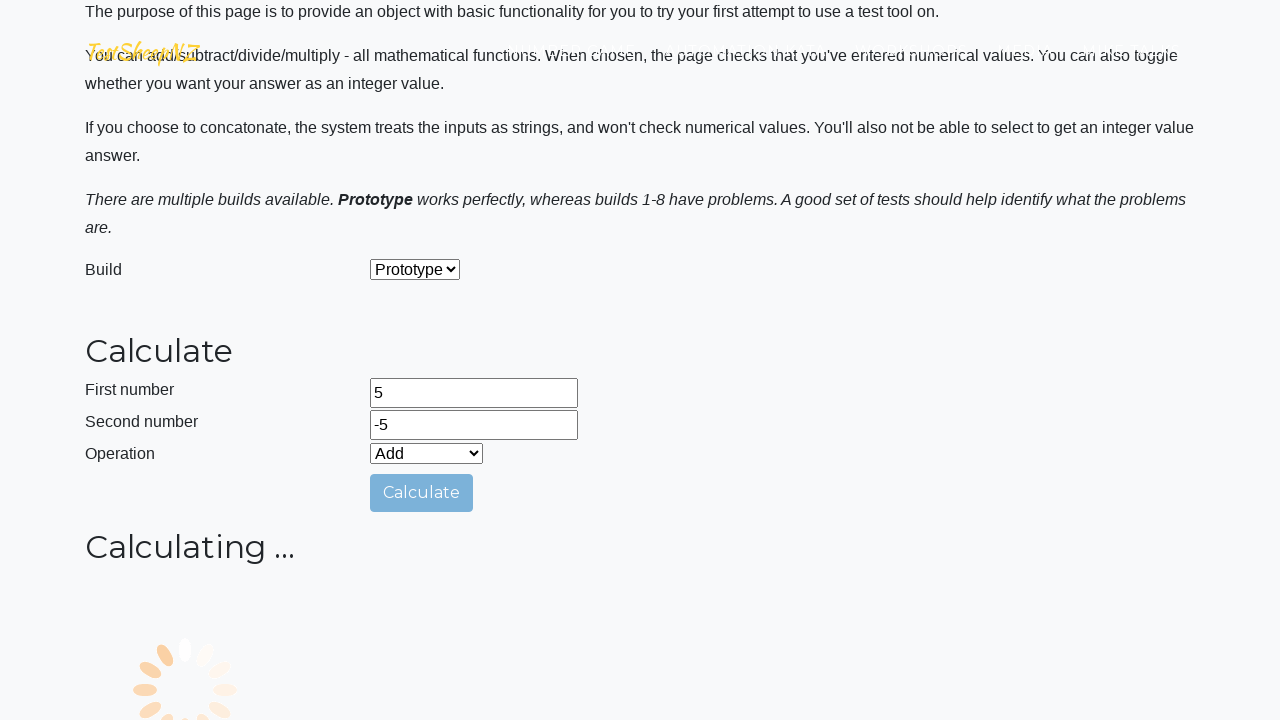

Answer field appeared with calculation result
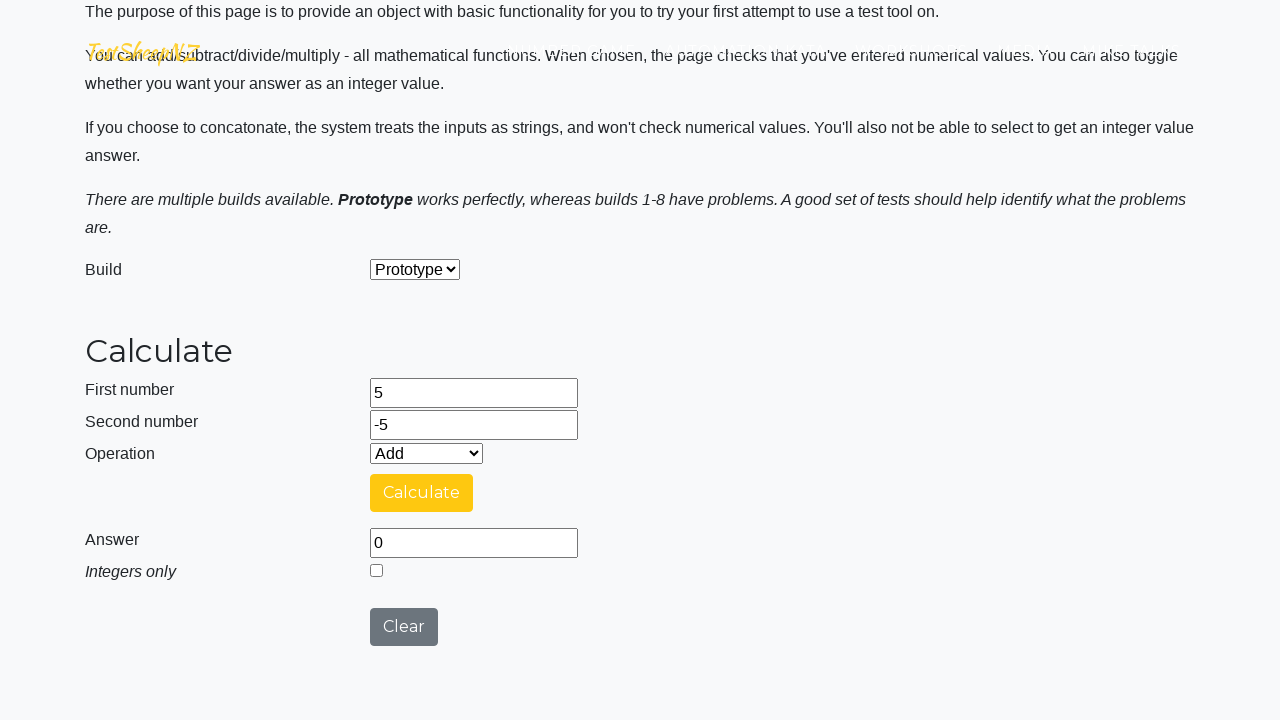

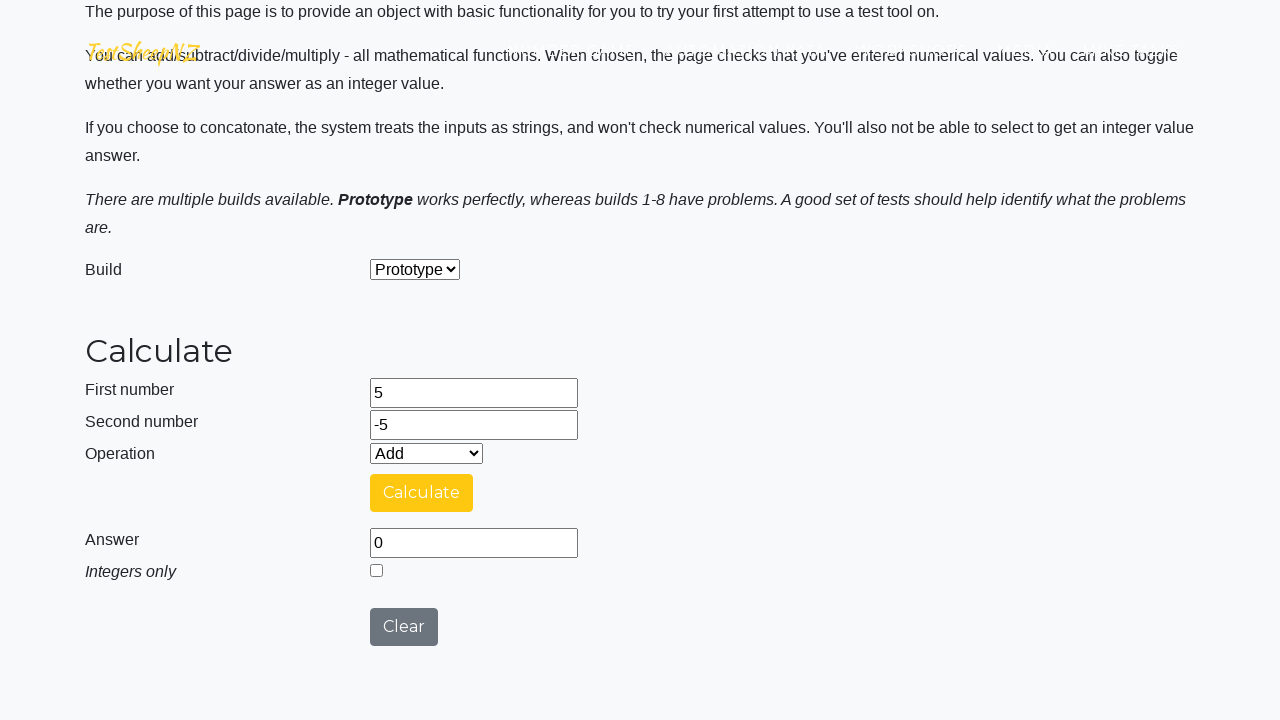